Opens the SyntaxProjects website, maximizes the browser window, and verifies the page loads by checking that the page title and URL are accessible.

Starting URL: https://www.syntaxprojects.com

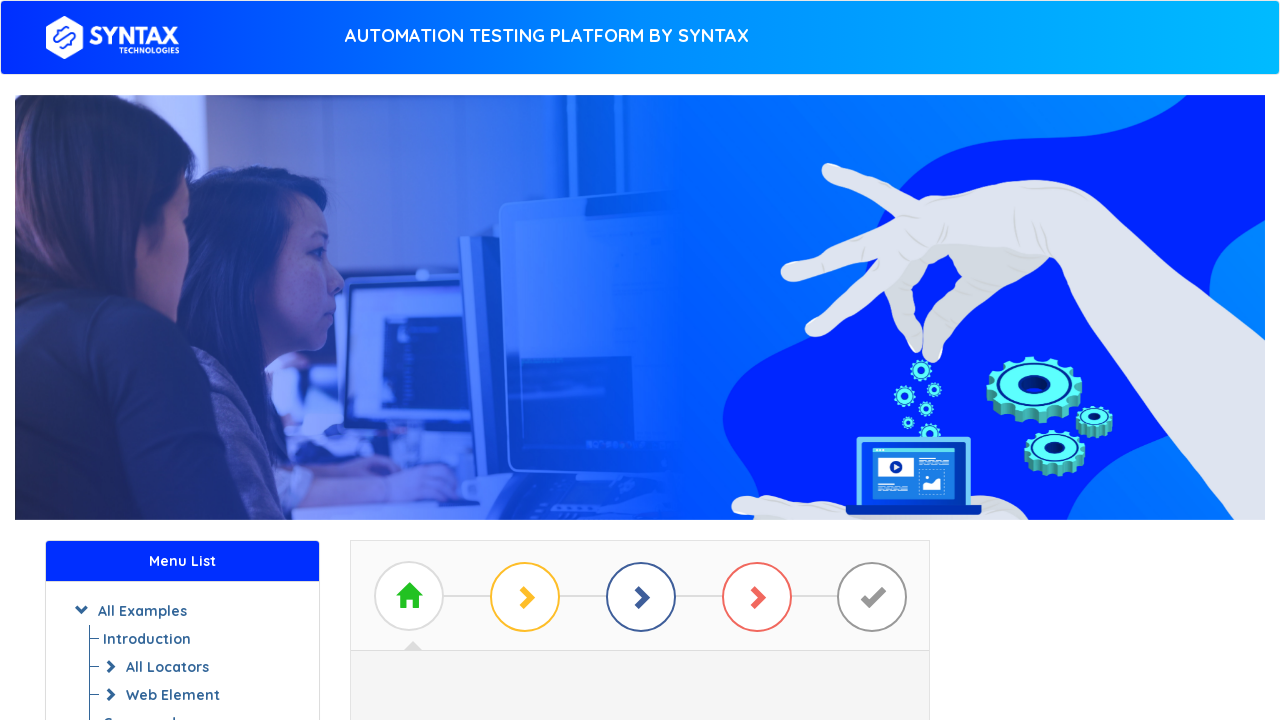

Set viewport size to 1920x1080 (maximized)
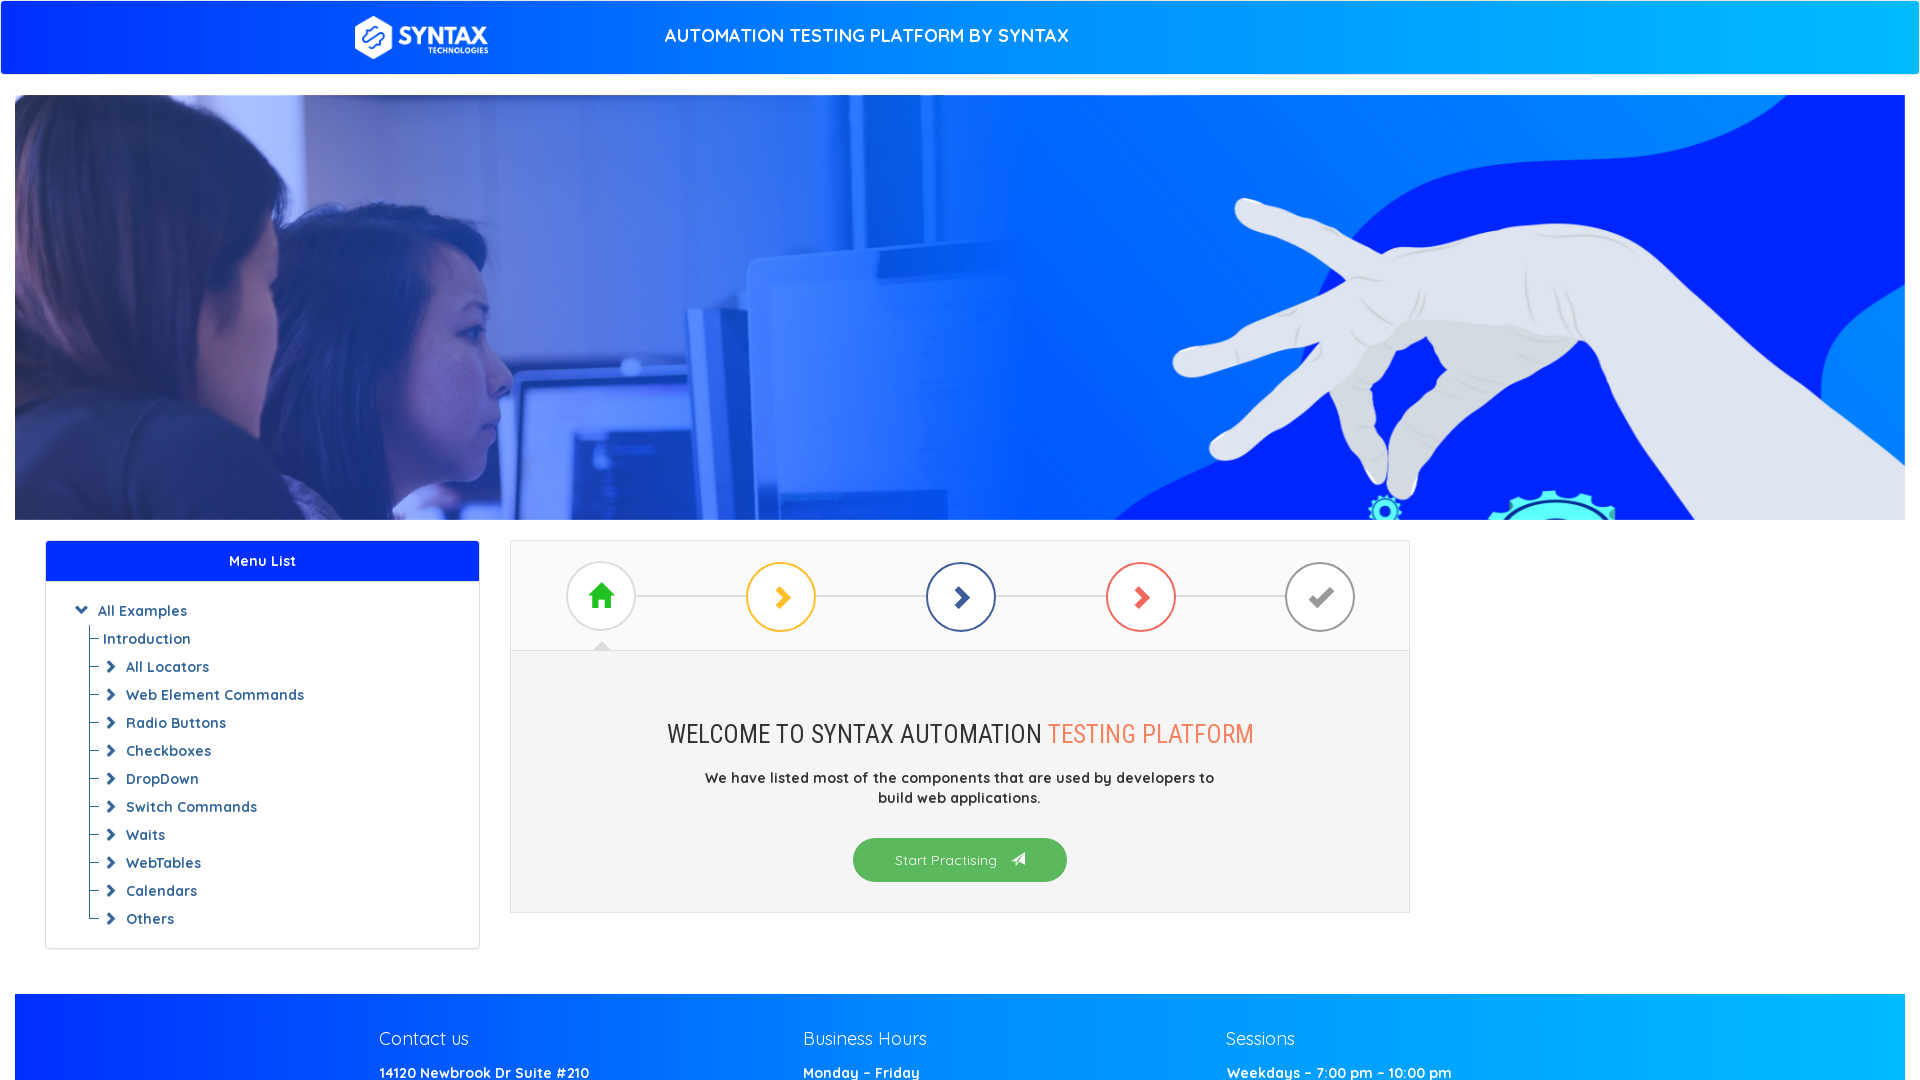

Navigated to https://www.syntaxprojects.com
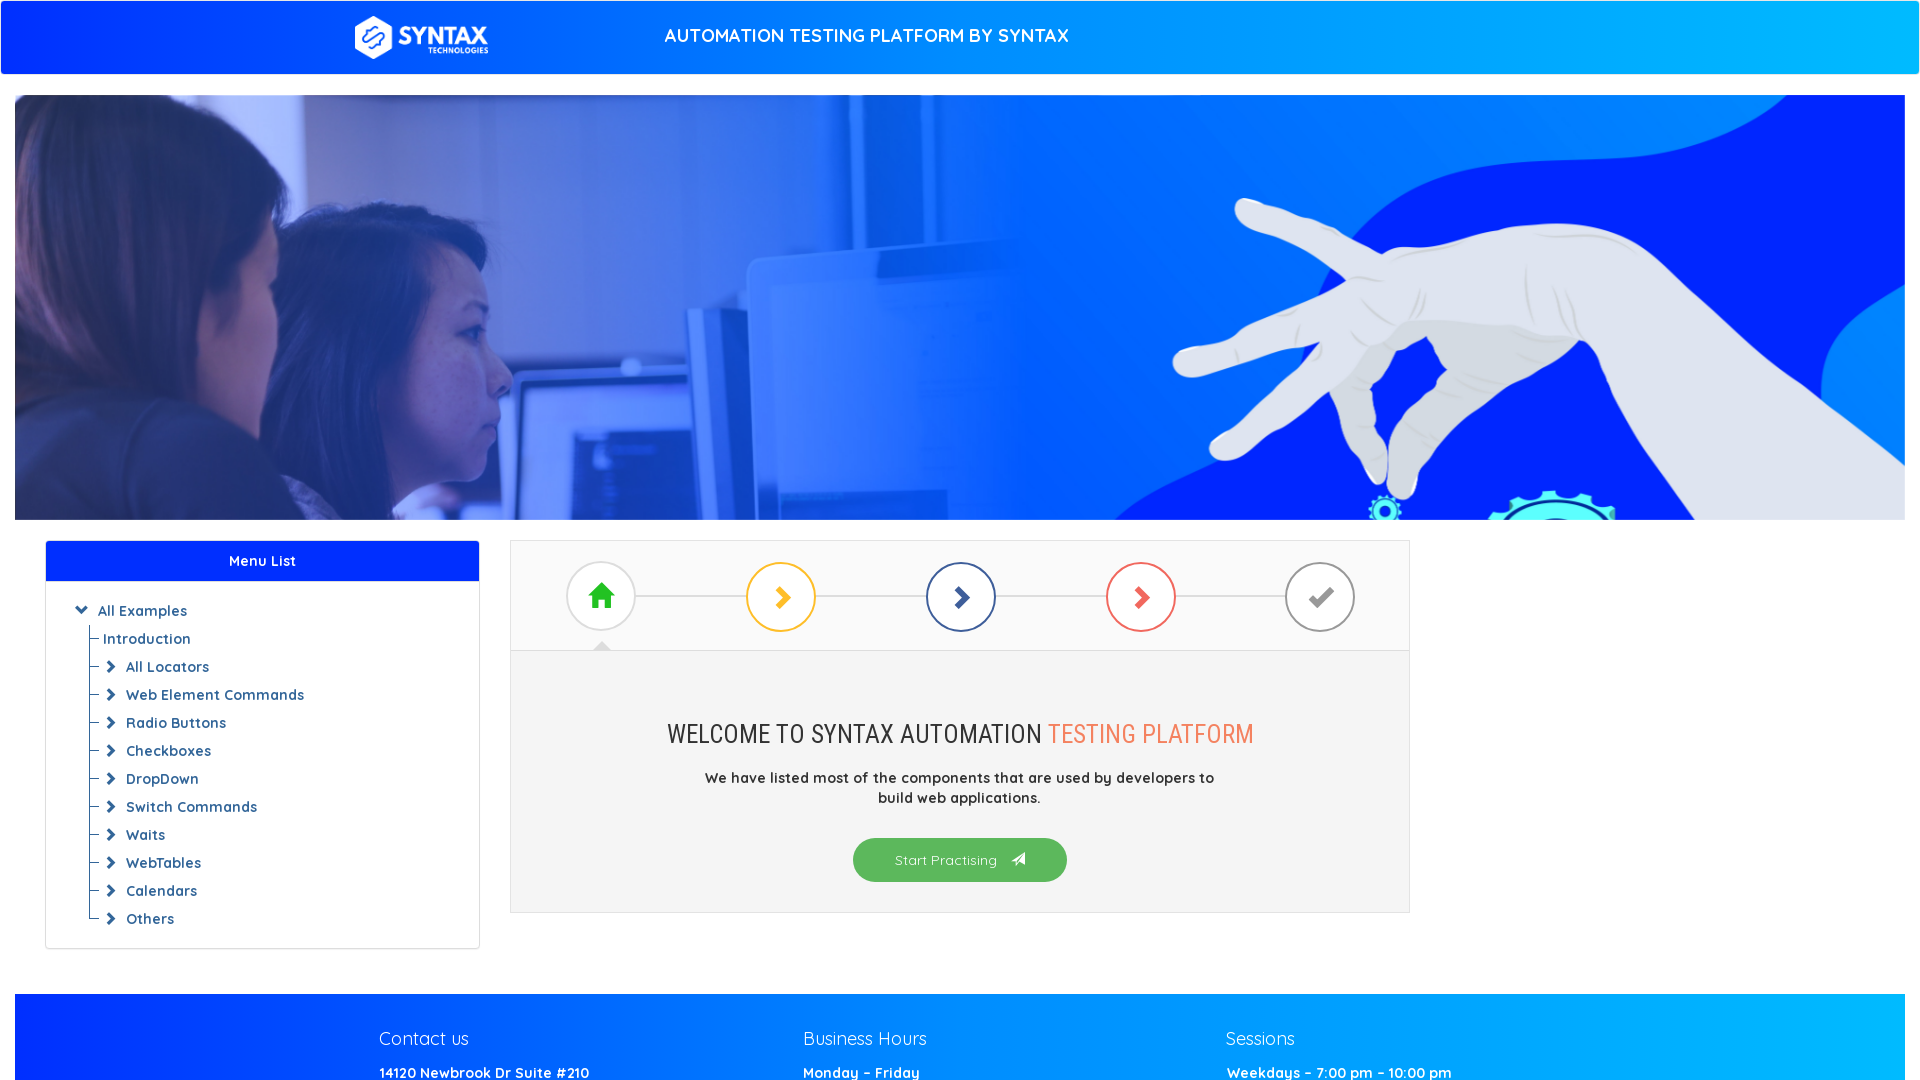

Page DOM content loaded
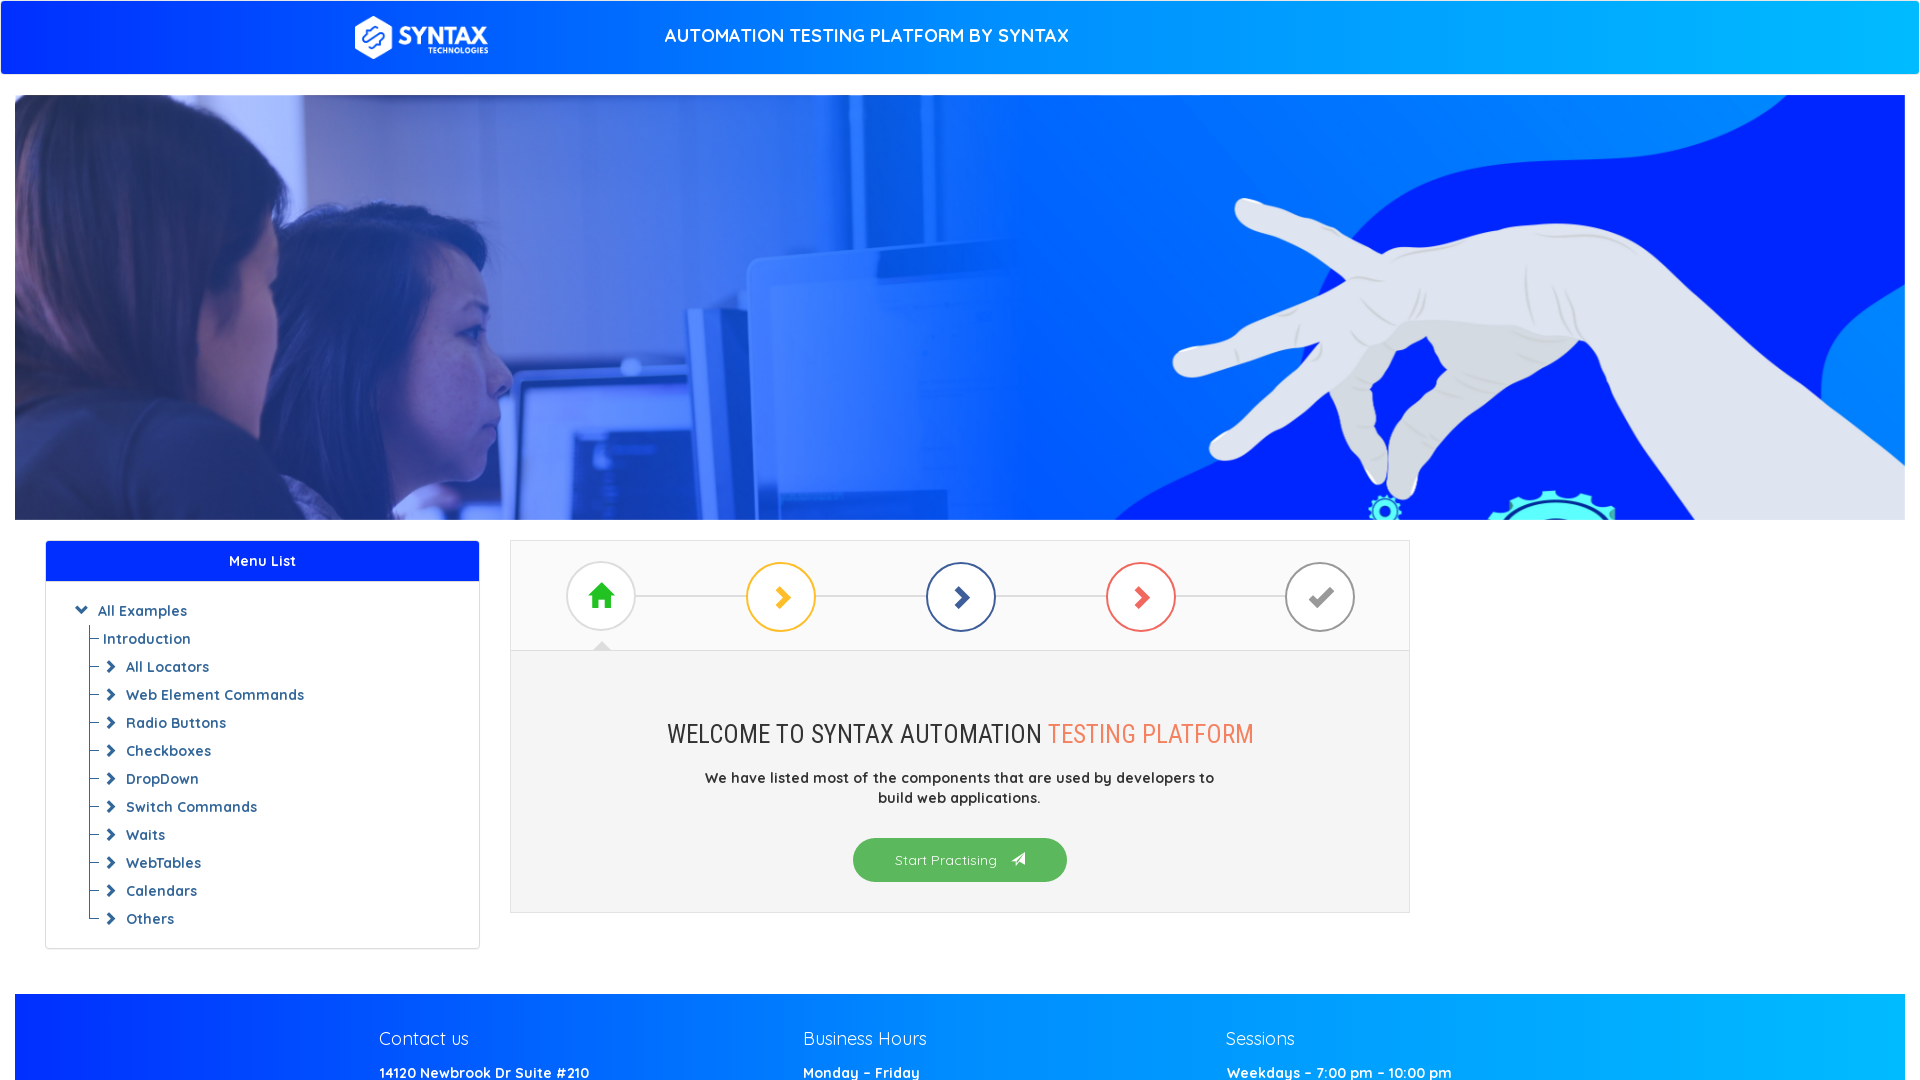

Retrieved page title: 'Syntax - Website to practice Syntax Automation Platform'
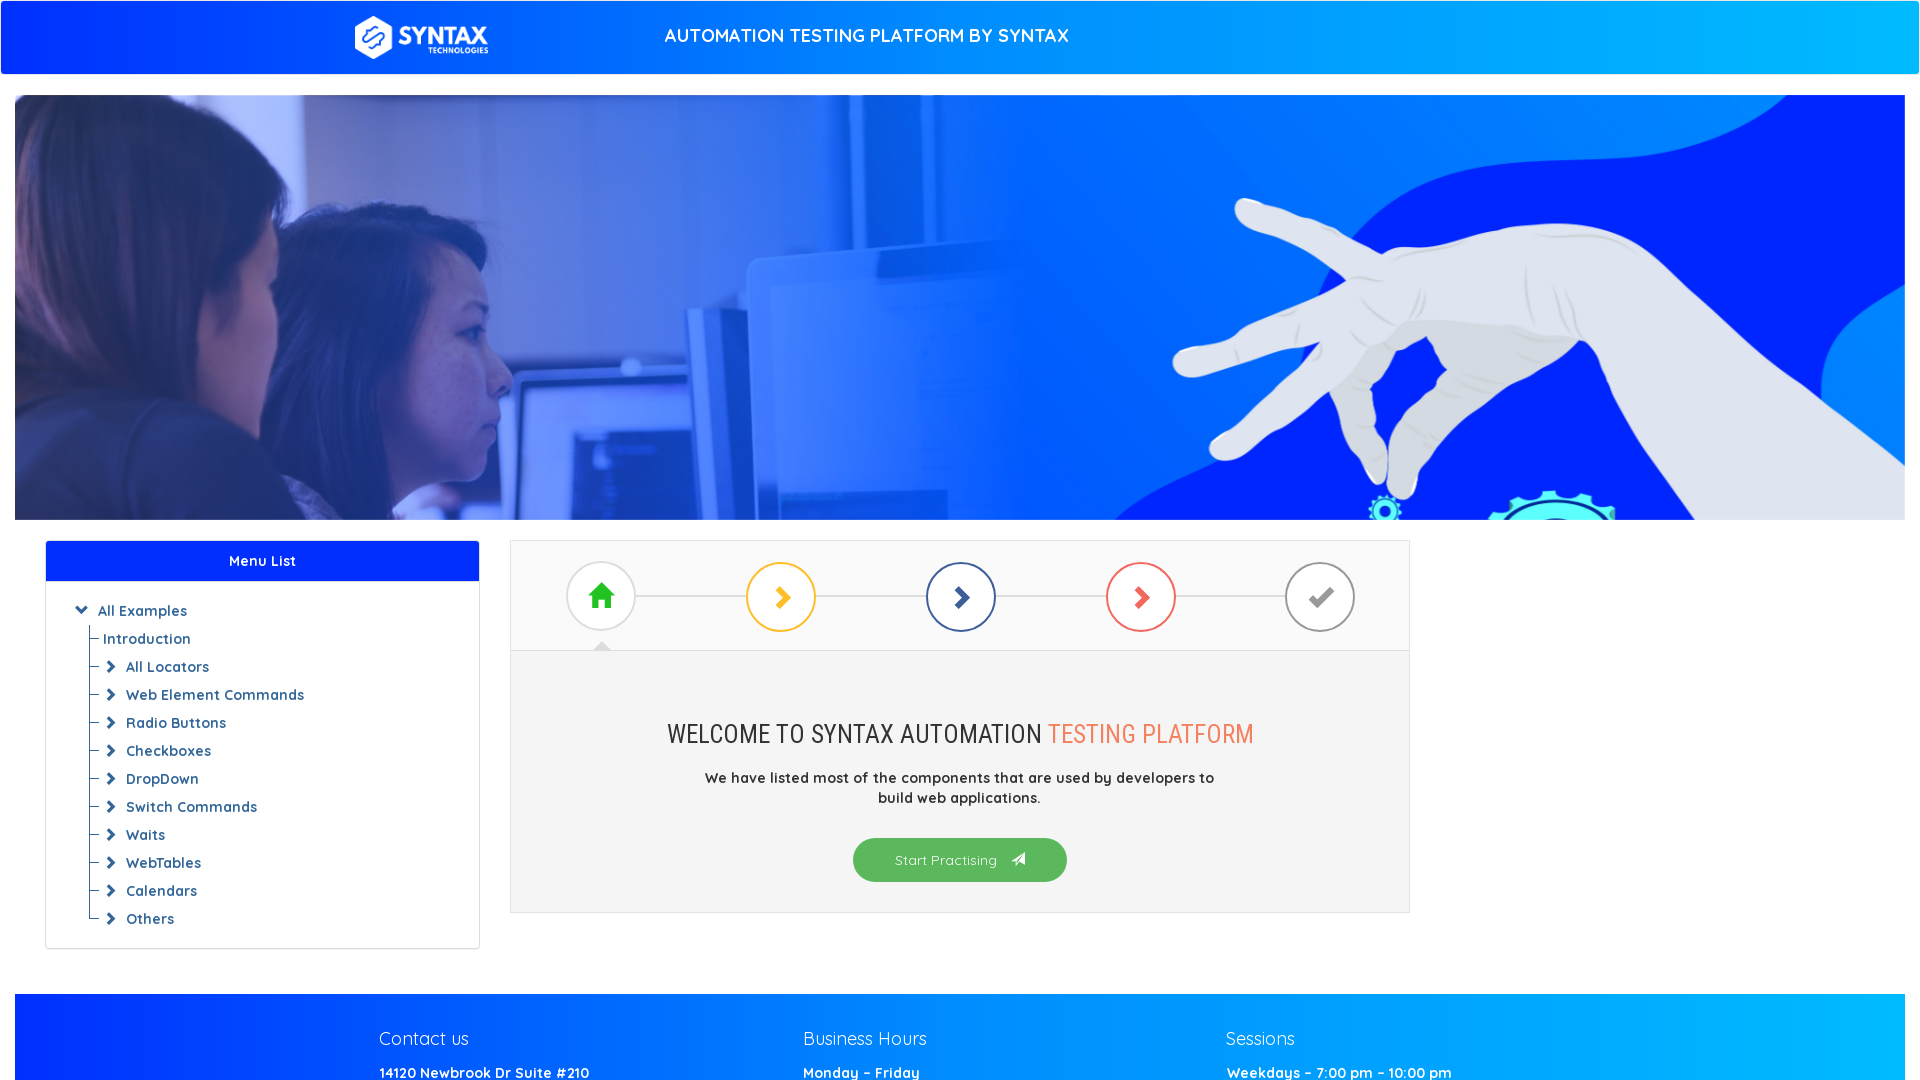

Retrieved page URL: 'https://www.syntaxprojects.com/'
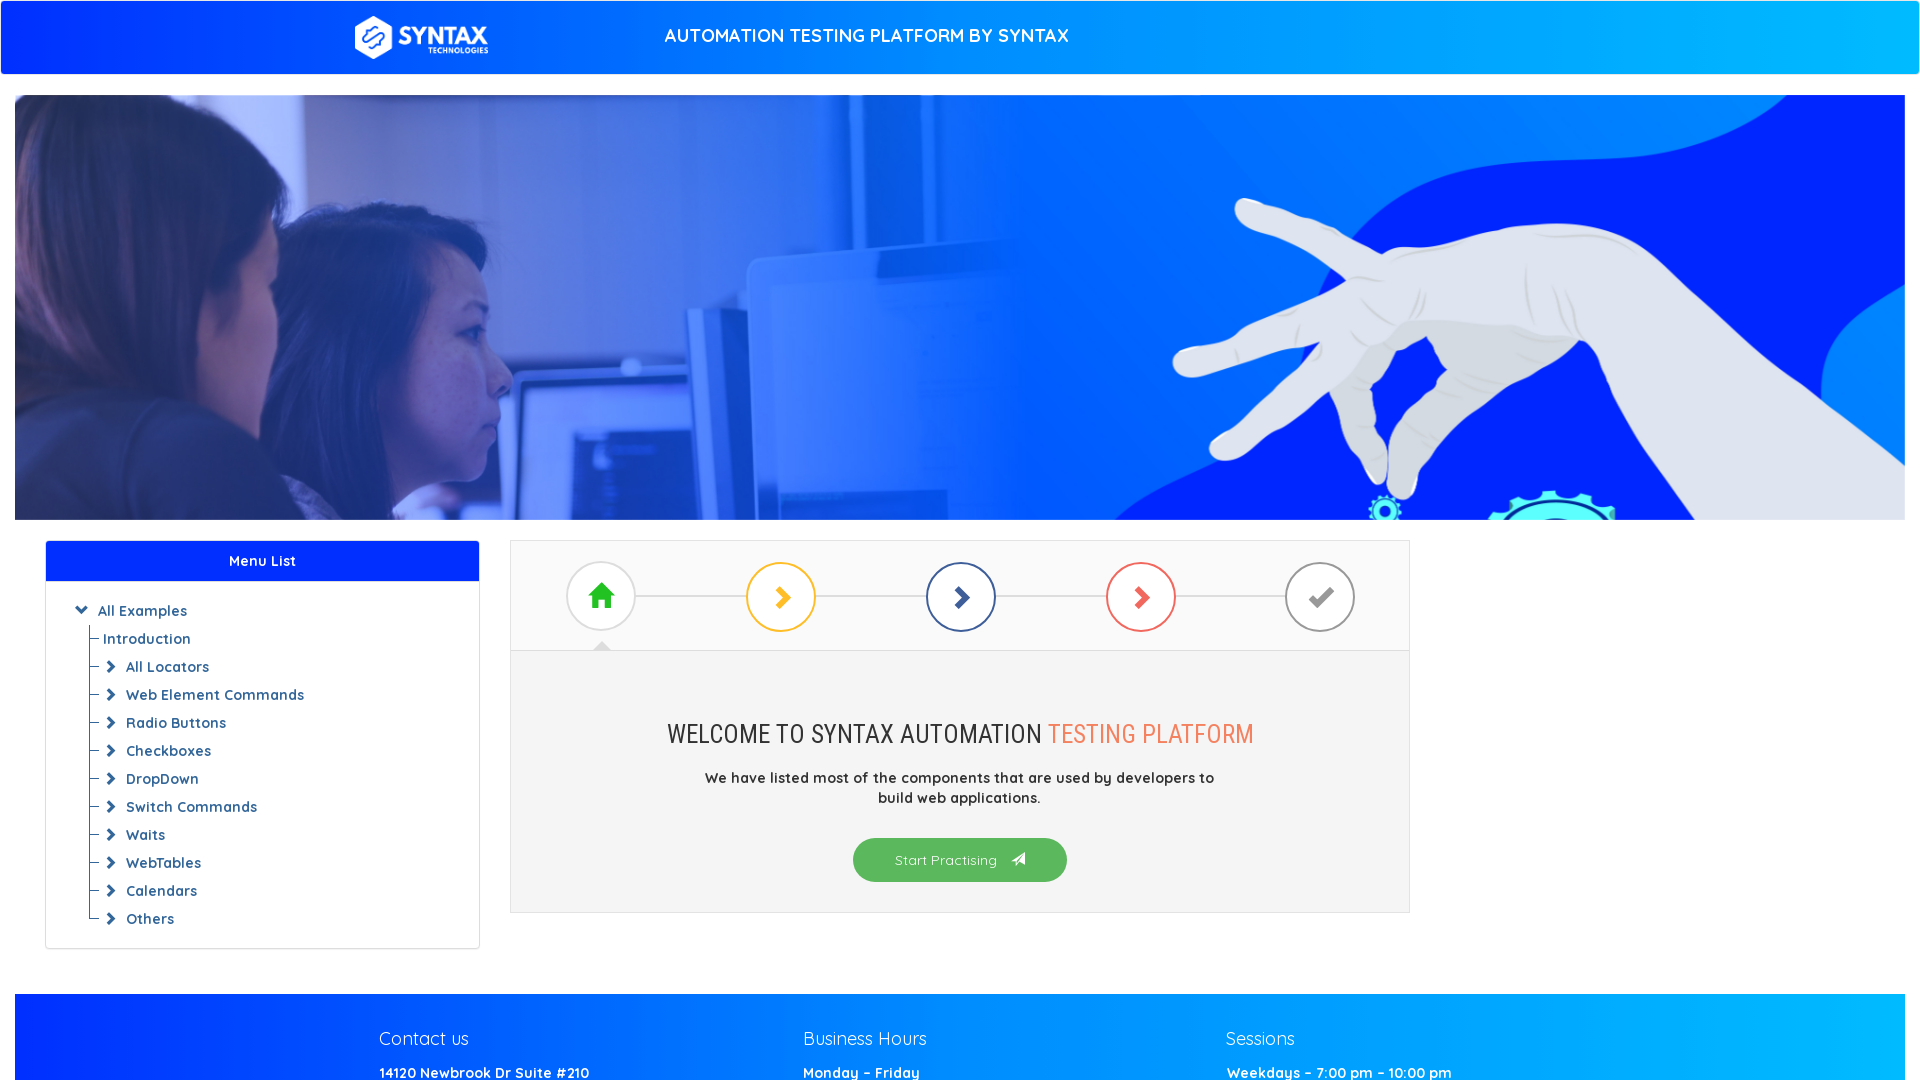

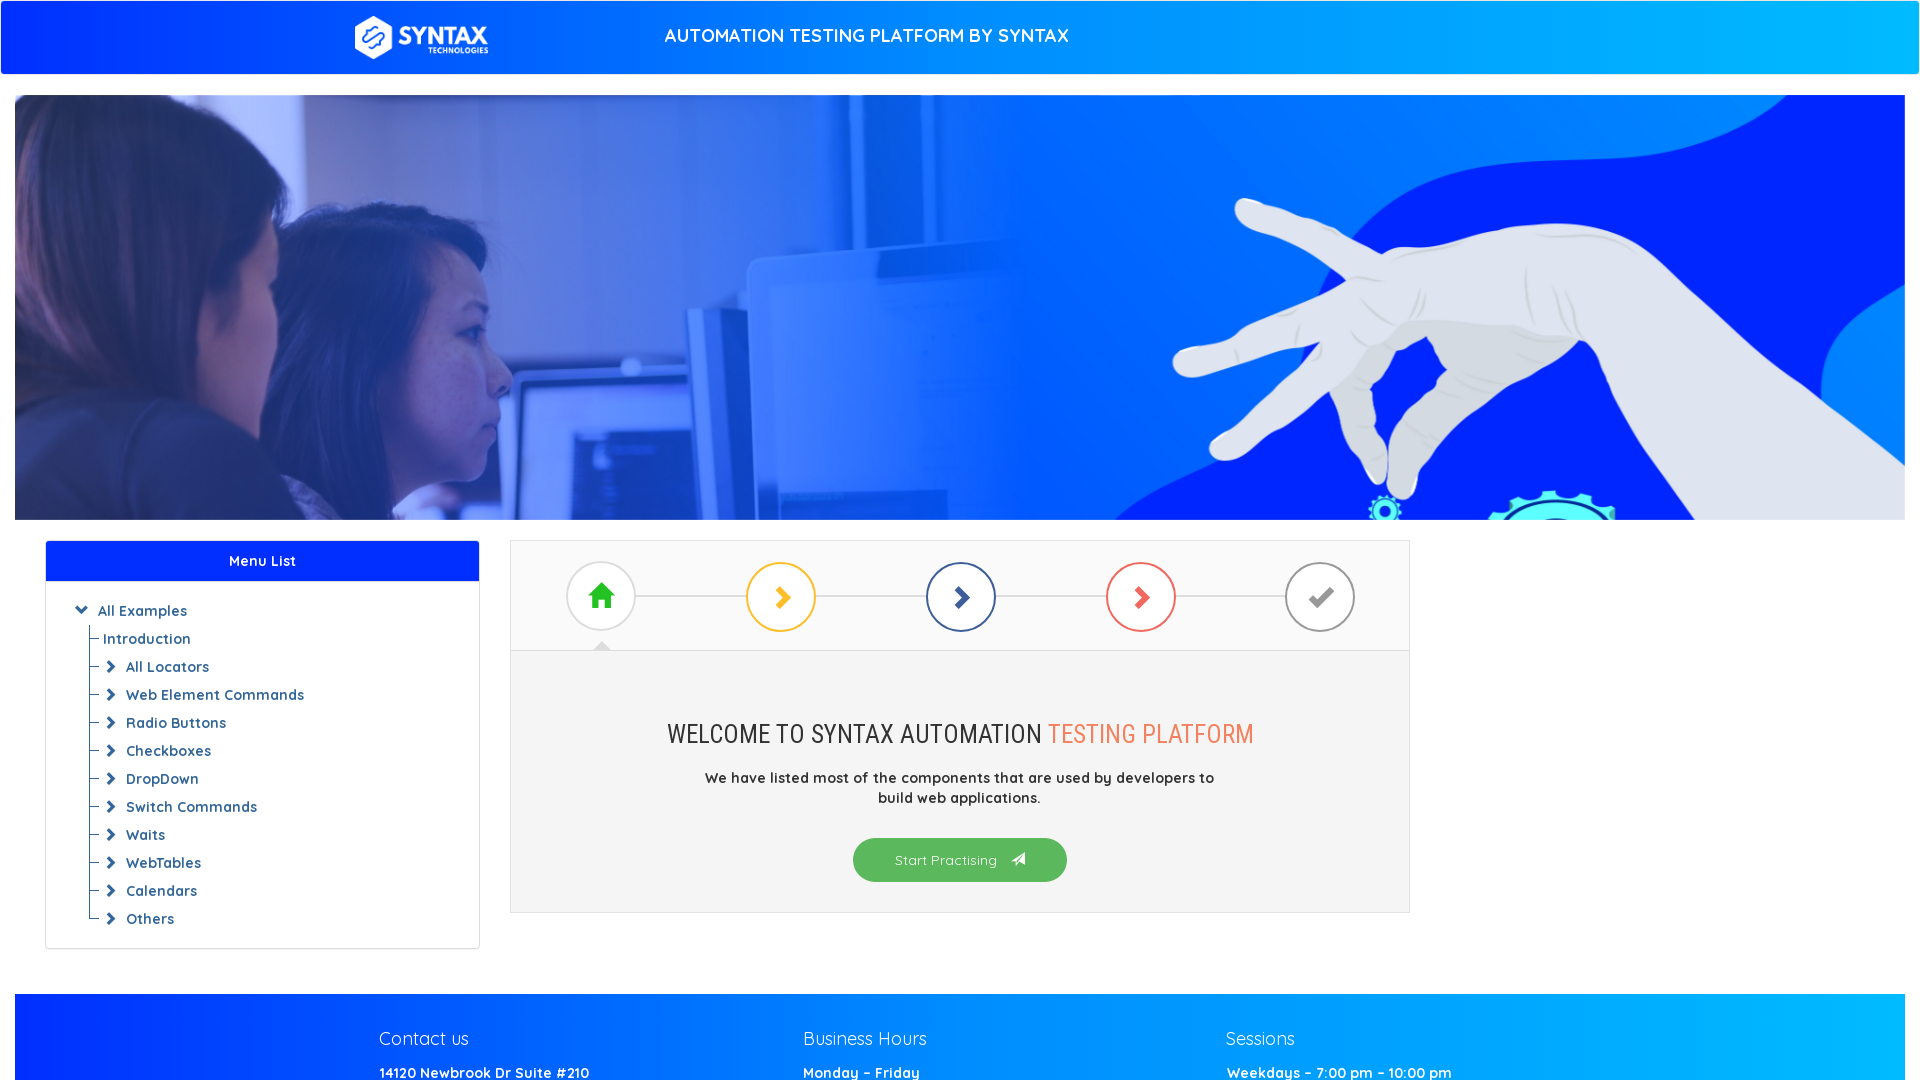